Navigates to a Door43 preview page for translation notes and waits for the page to fully load by checking that the print button becomes clickable.

Starting URL: https://preview.door43.org/u/unfoldingWord/en_tn/v71#psa

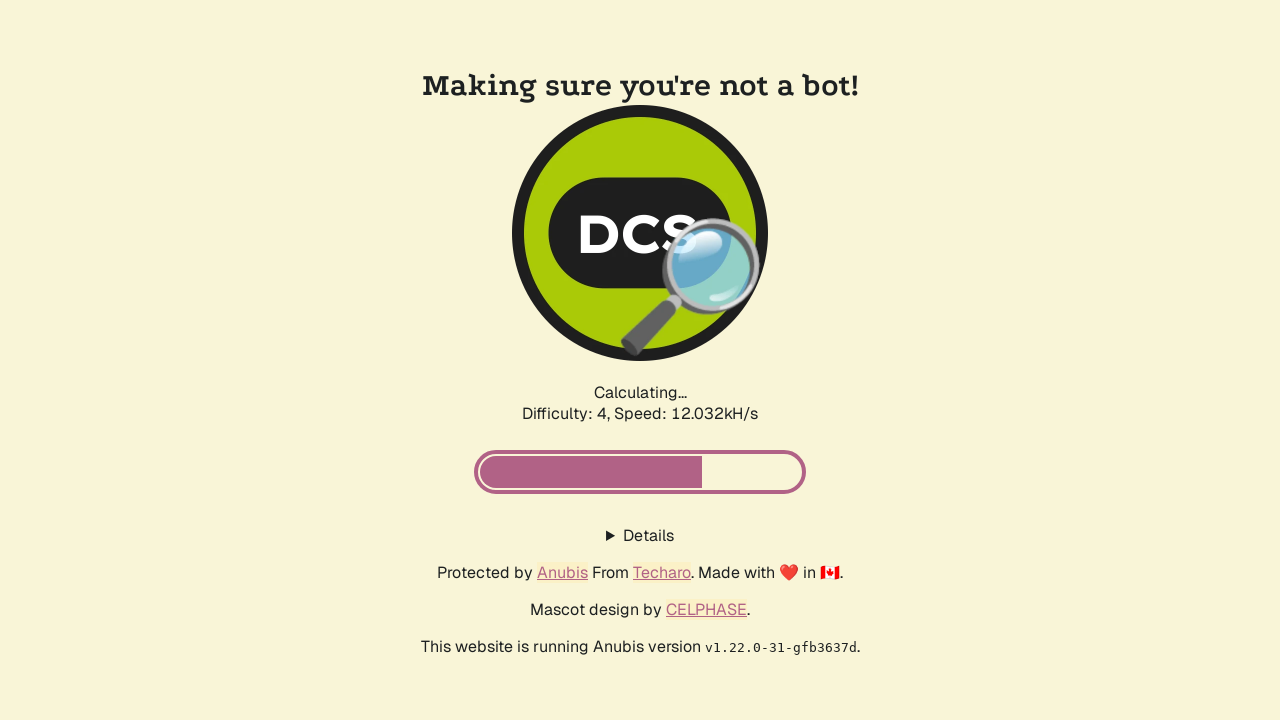

Navigated to Door43 preview page for translation notes (Psalms)
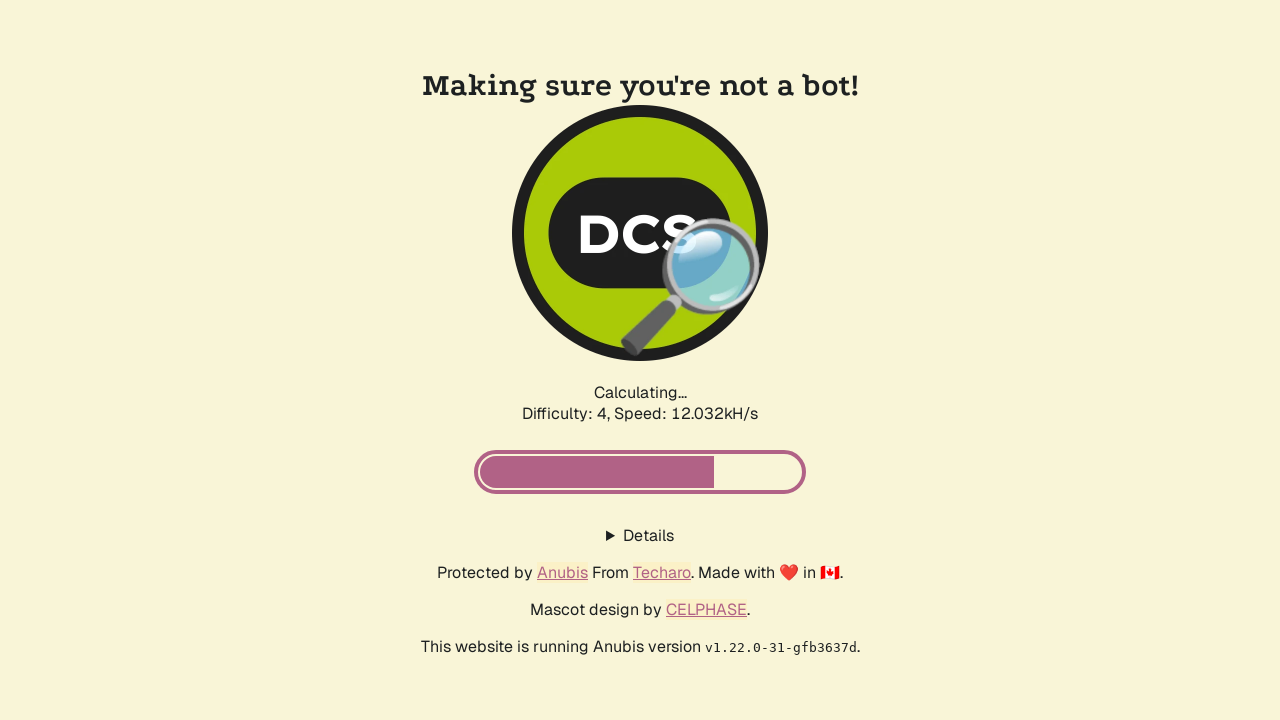

Page fully loaded - print button became clickable or error message appeared
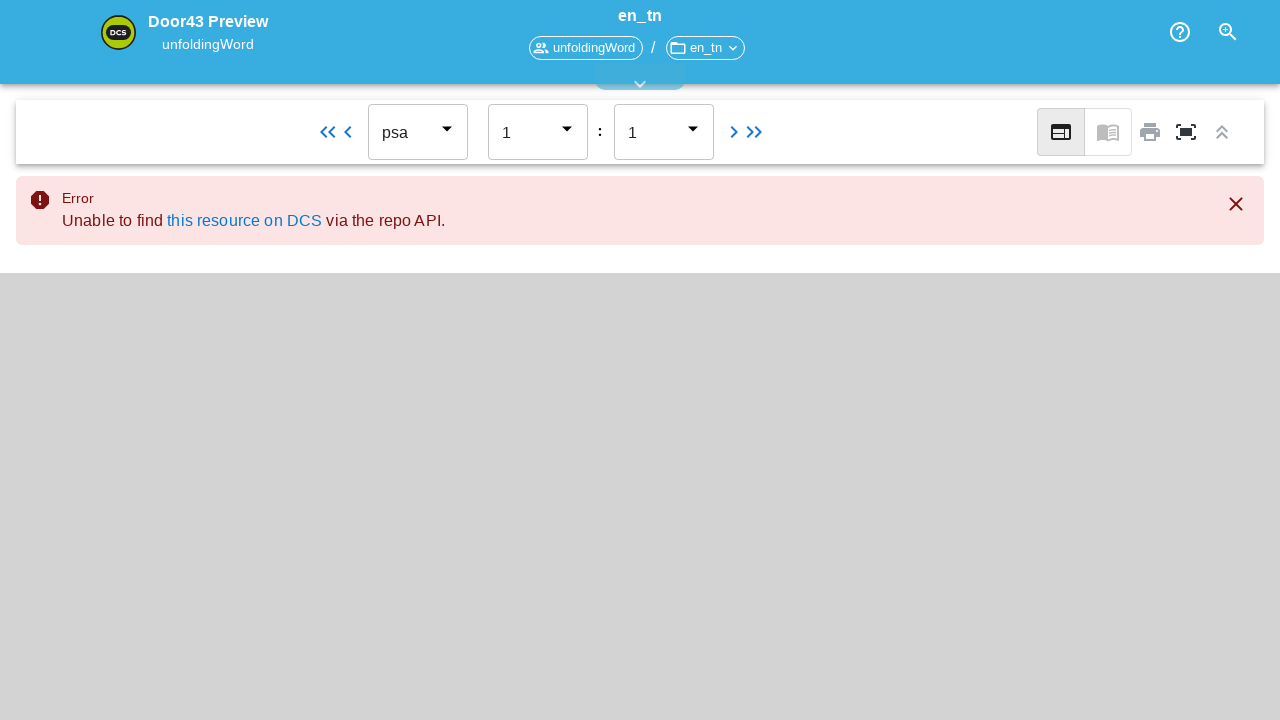

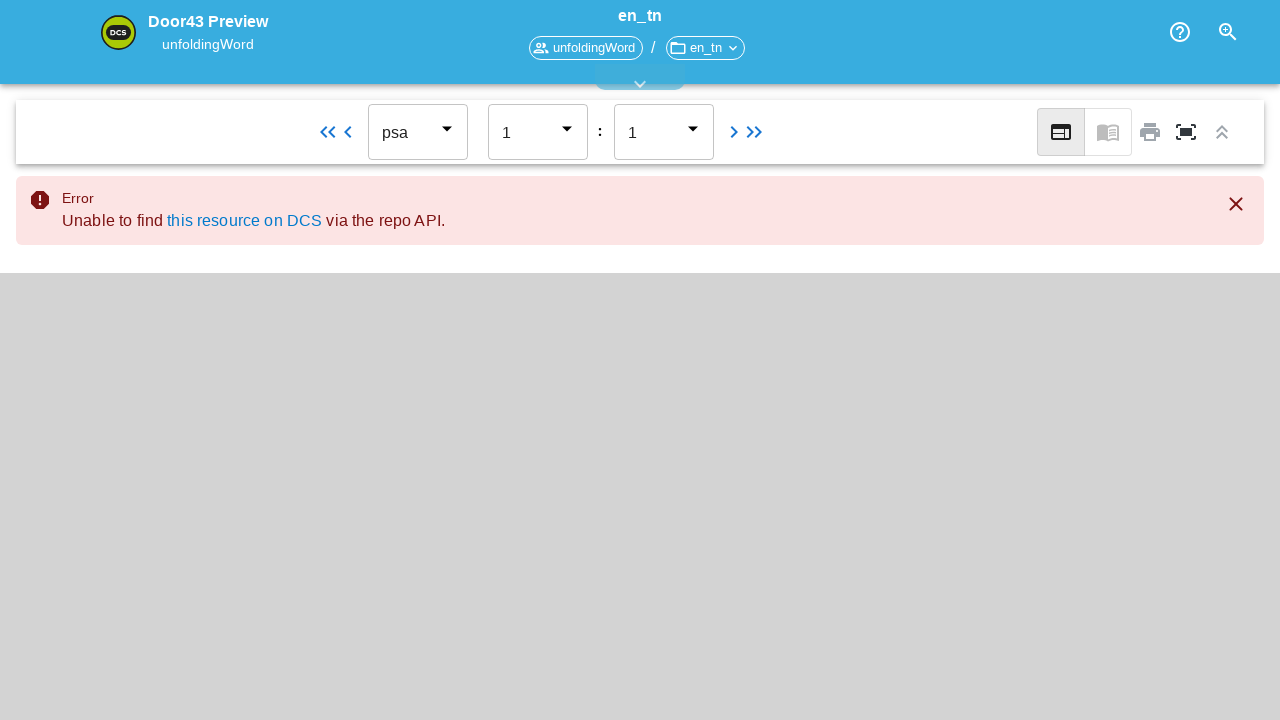